Searches the US Treasury OFAC sanctions database by entering a last name and submitting the search form.

Starting URL: https://sanctionssearch.ofac.treas.gov/

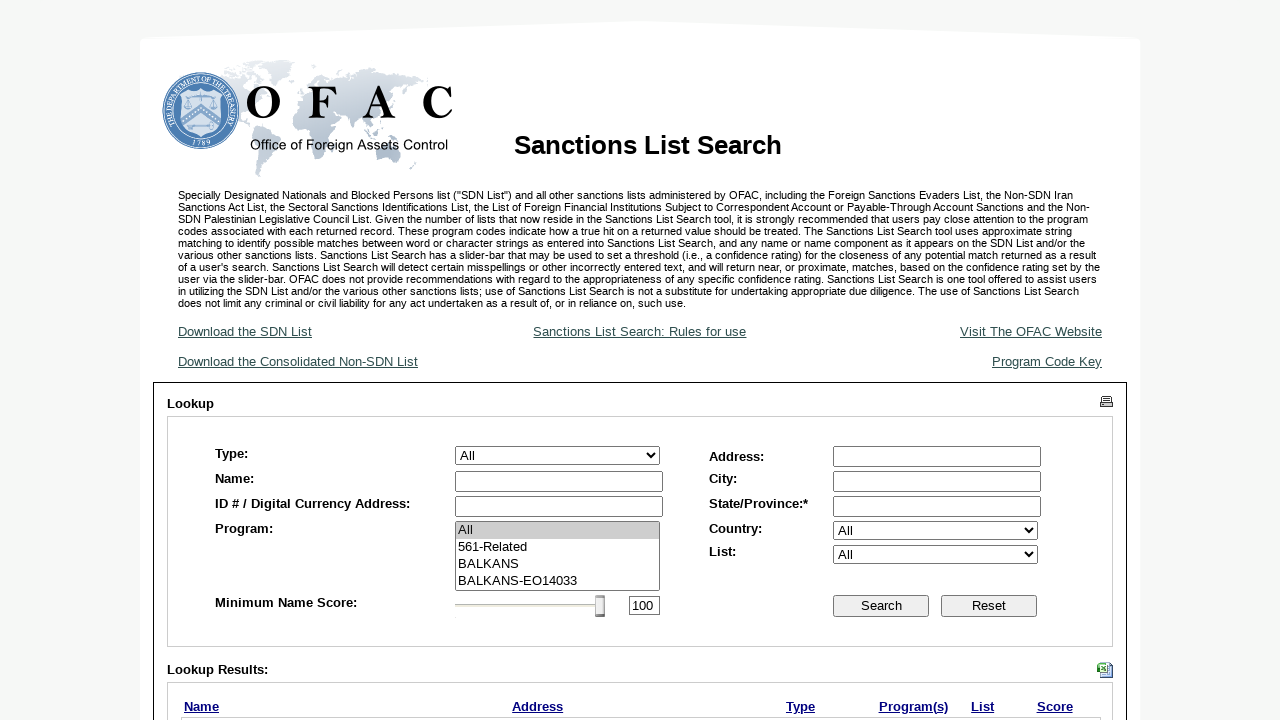

Last name input field loaded
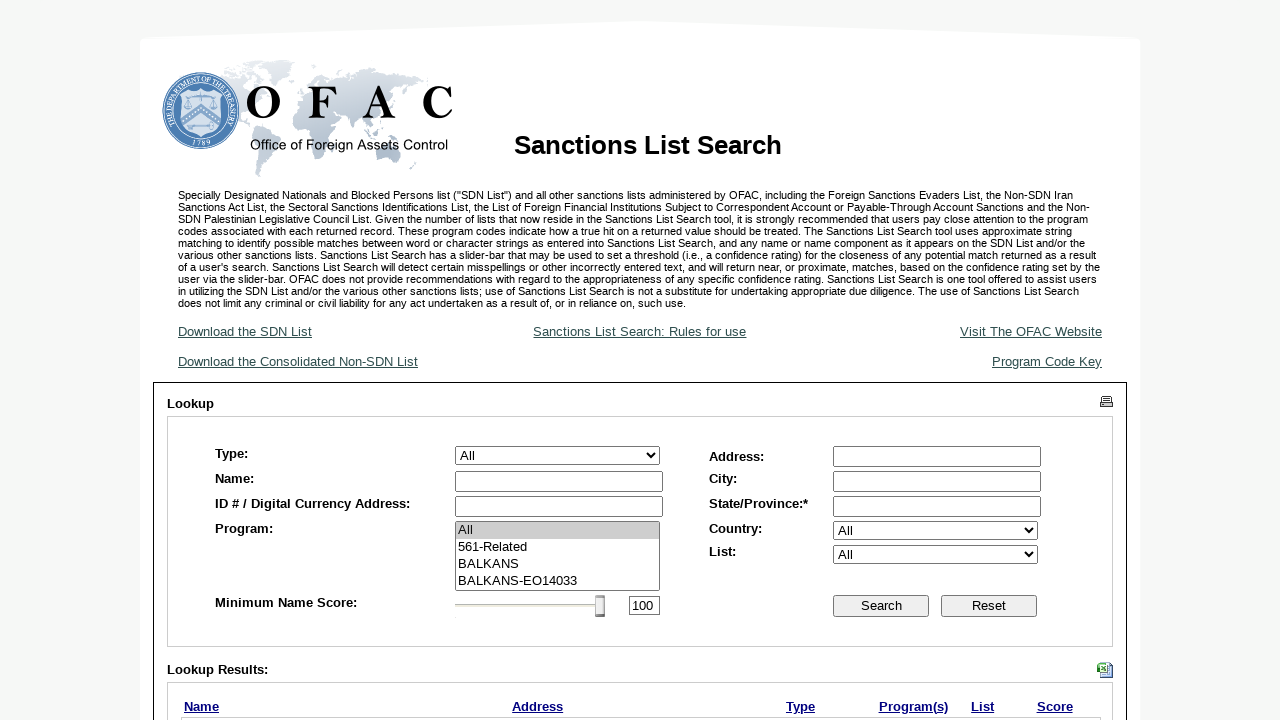

Entered 'Rodriguez' in the last name search field on #ctl00_MainContent_txtLastName
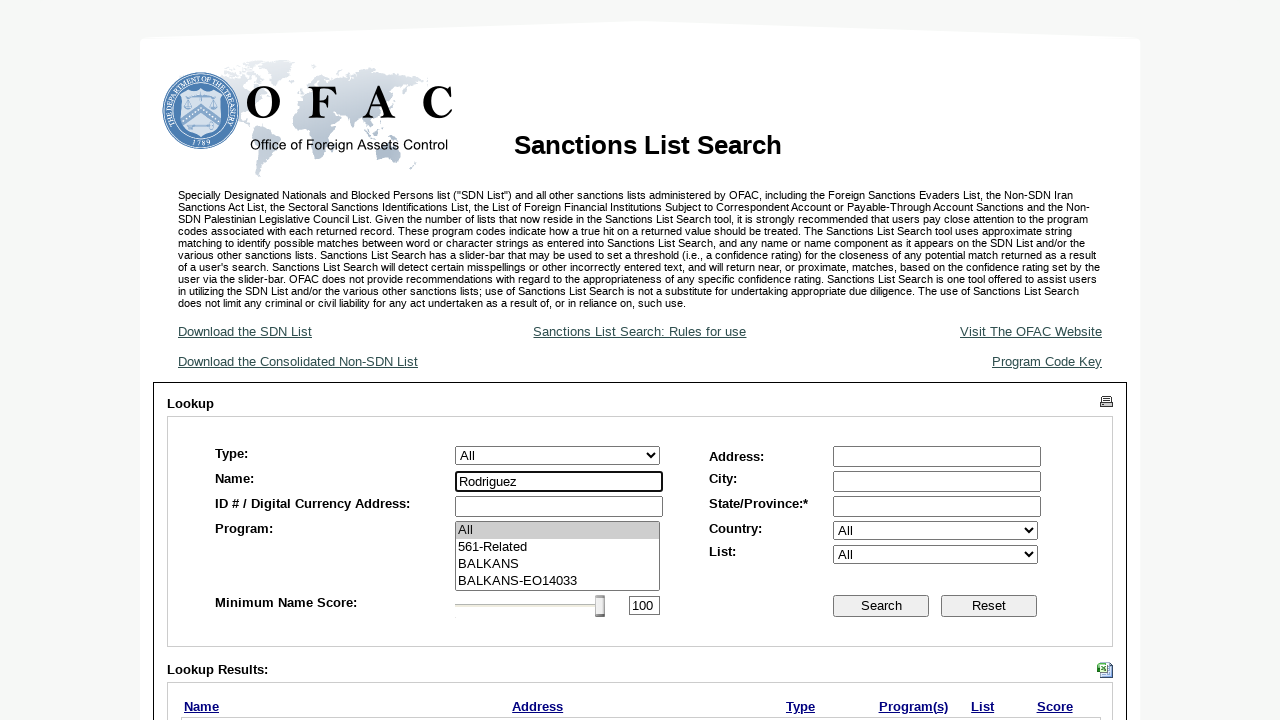

Submitted search form by pressing Enter on #ctl00_MainContent_txtLastName
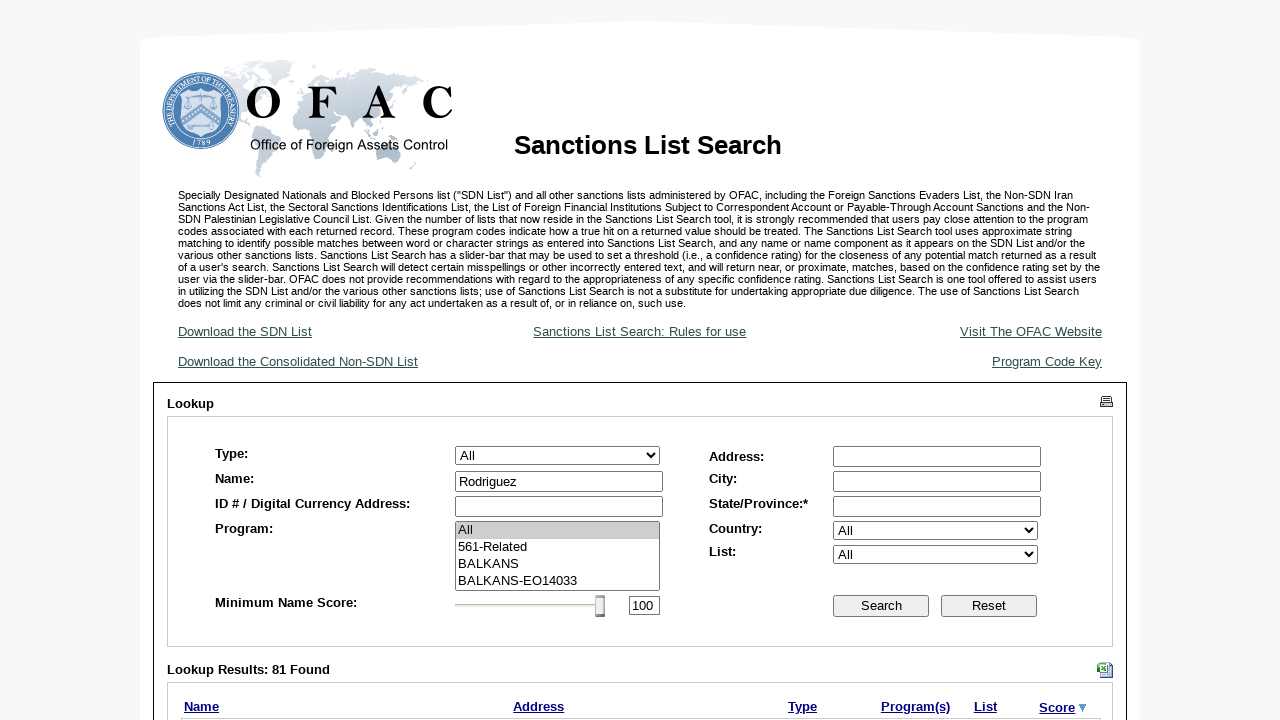

Waited for search results to load
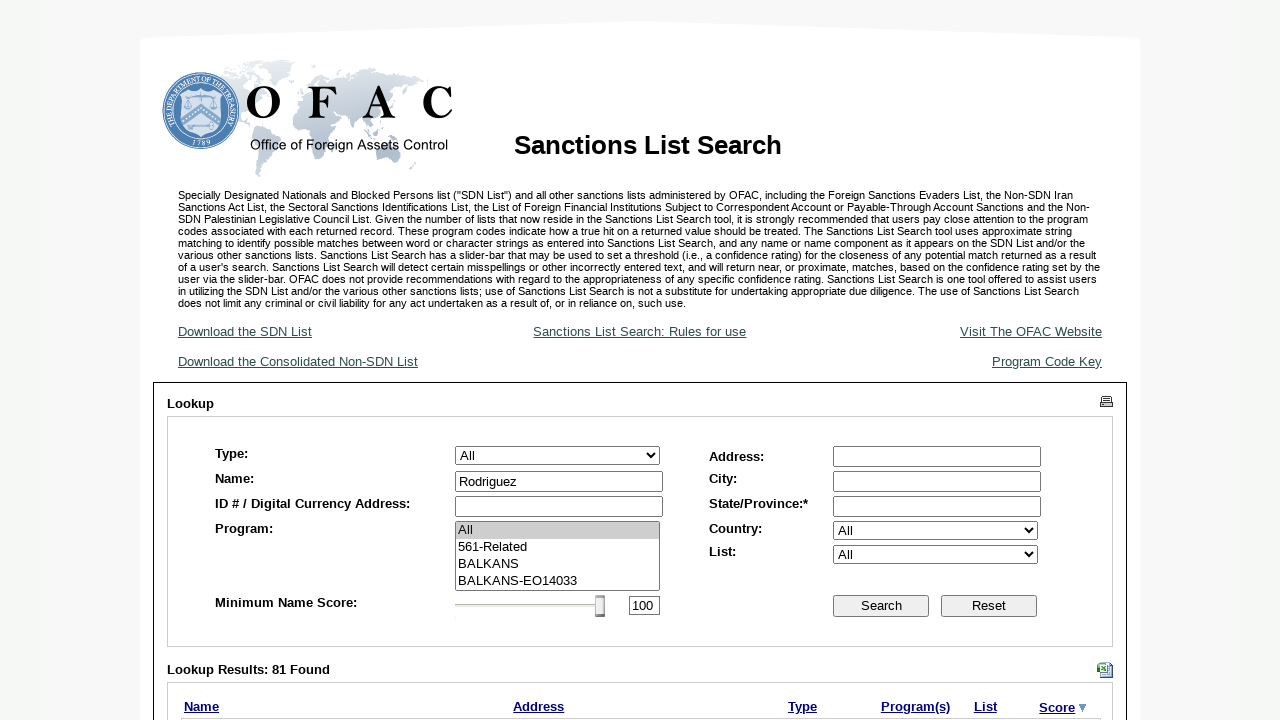

Scrolled down to view search results
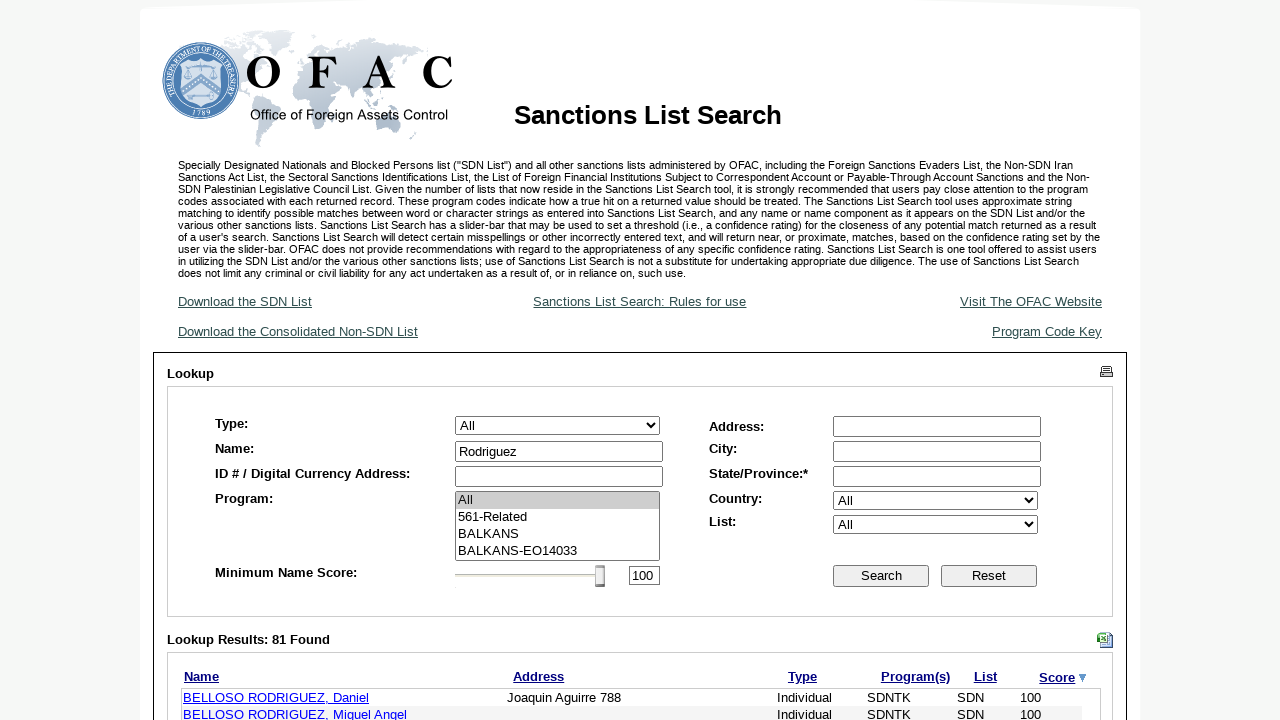

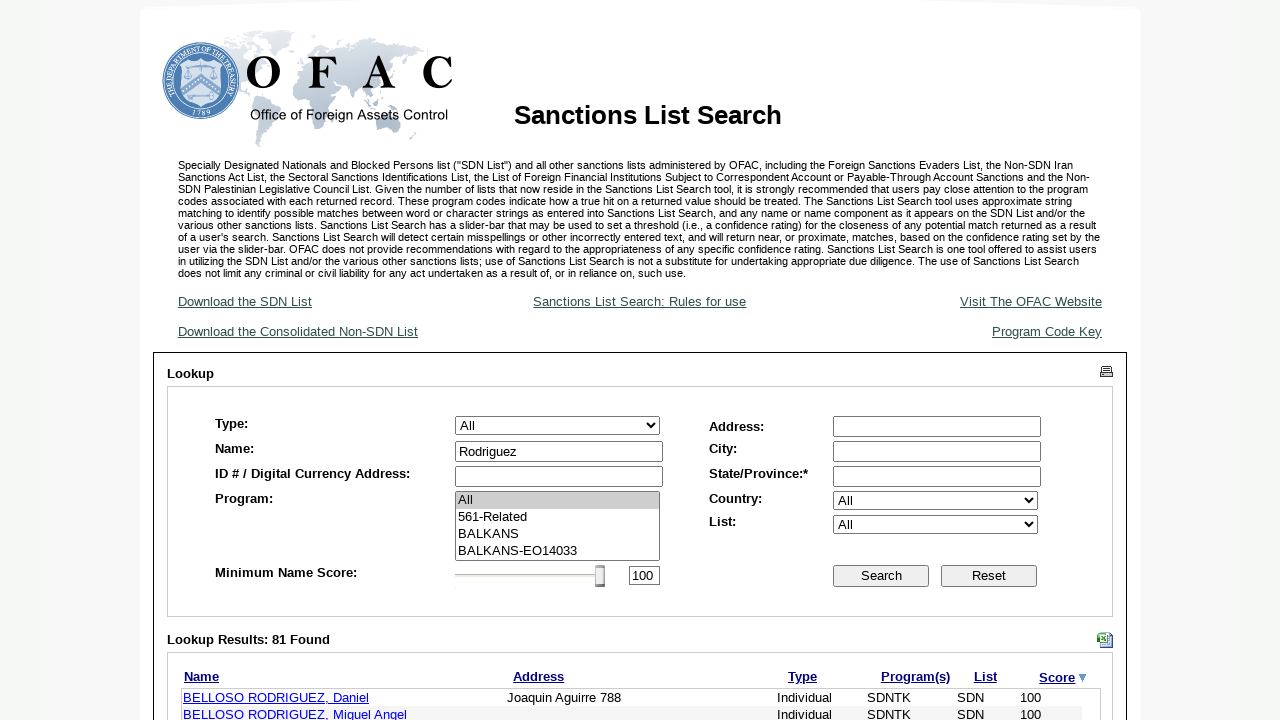